Tests nested iframe navigation by switching between parent and child frames and interacting with elements

Starting URL: https://demoqa.com/nestedframes

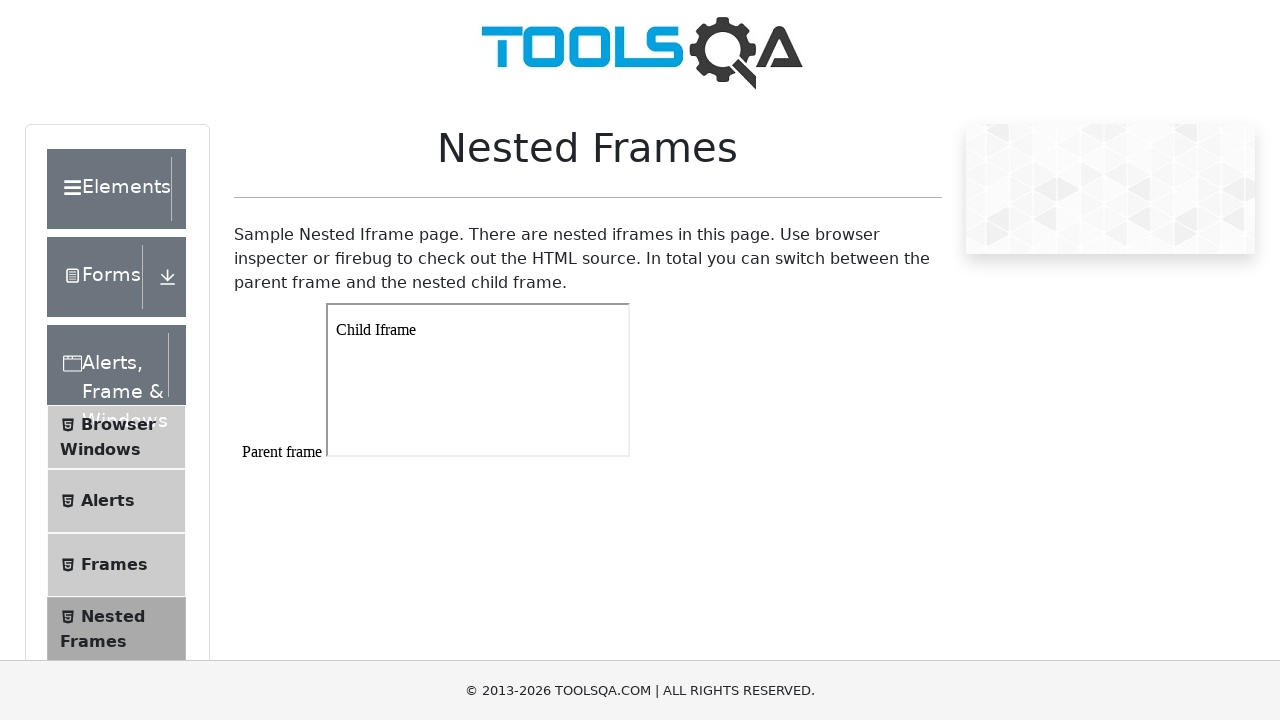

Navigated to nested frames test page
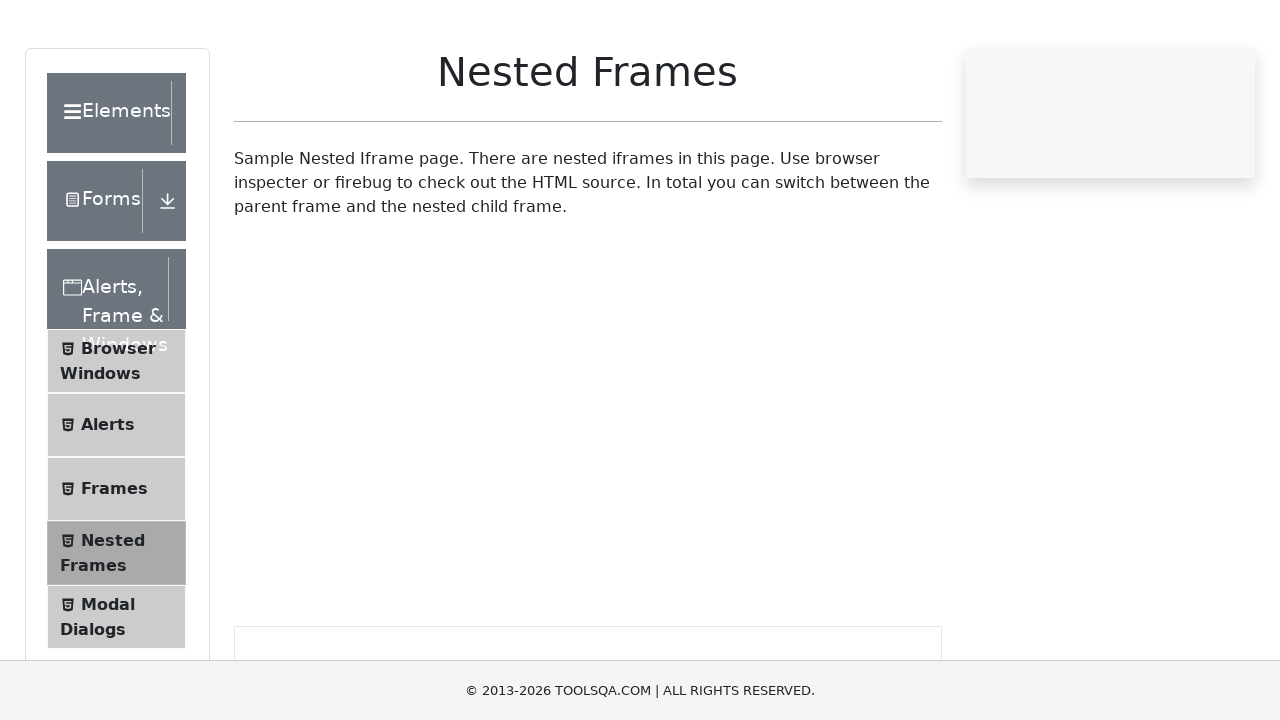

Located parent frame with ID 'frame1'
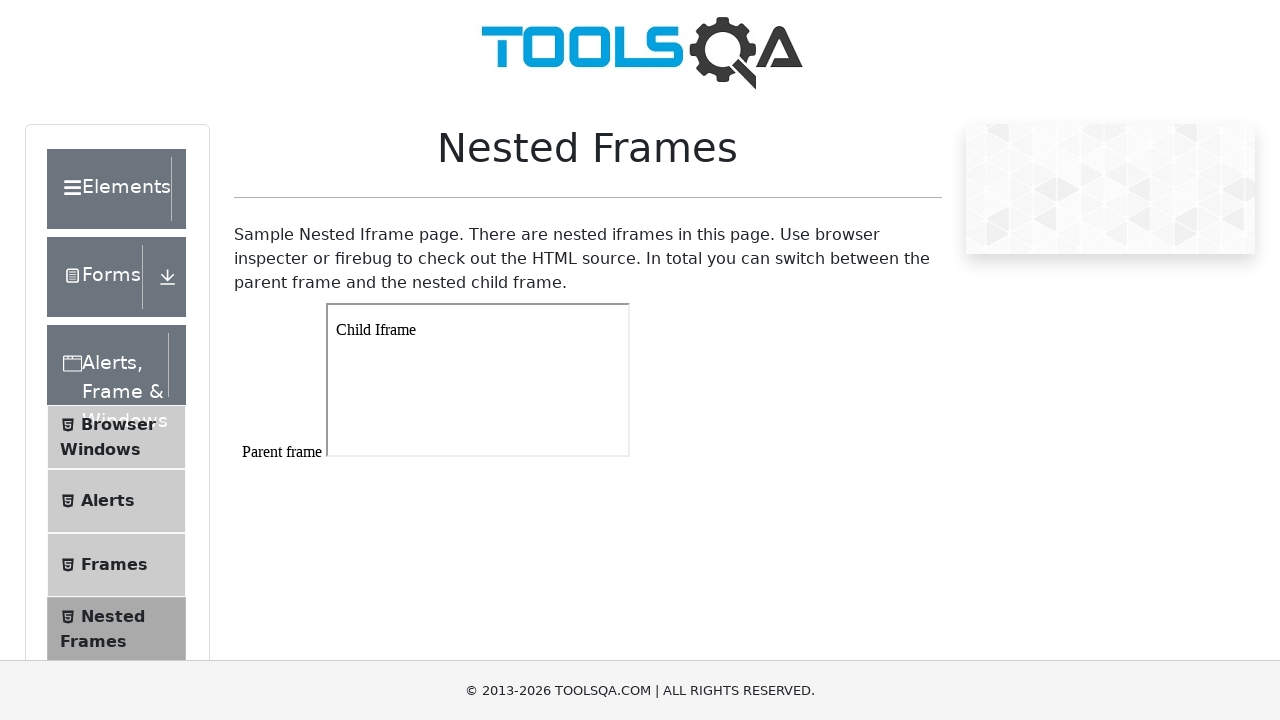

Retrieved text from parent frame: '
Parent frame



'
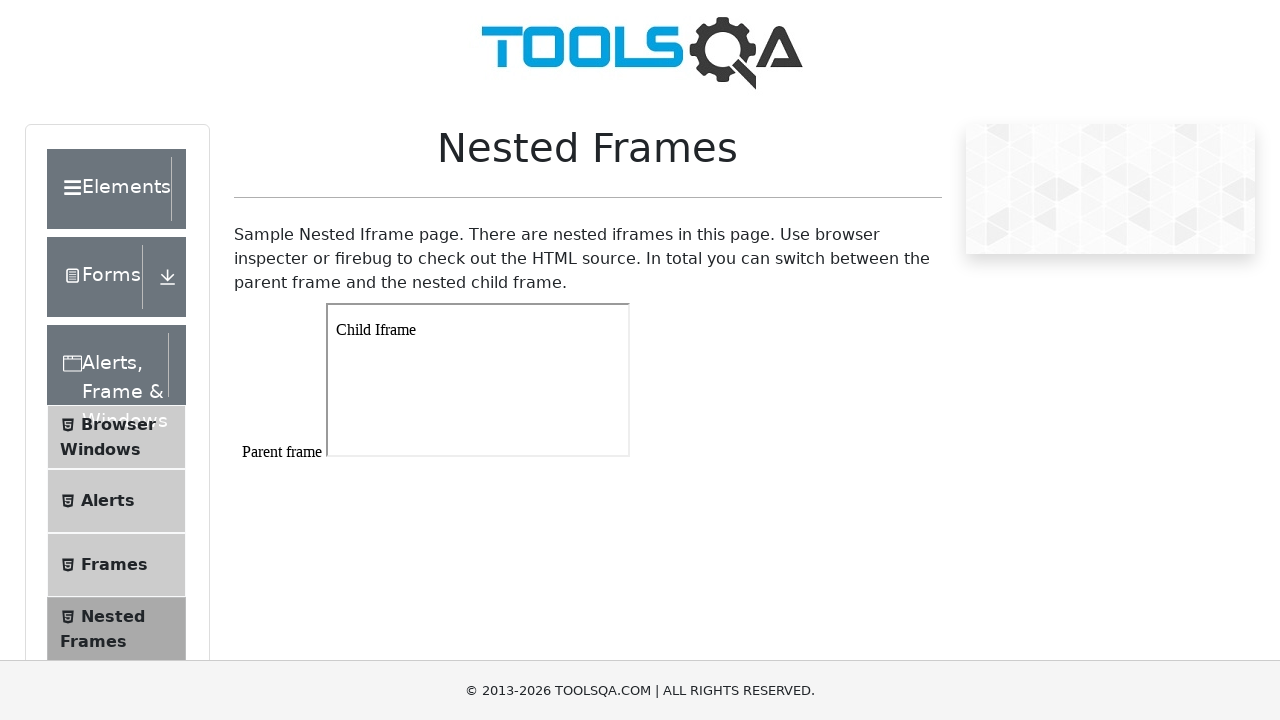

Located child iframe within parent frame
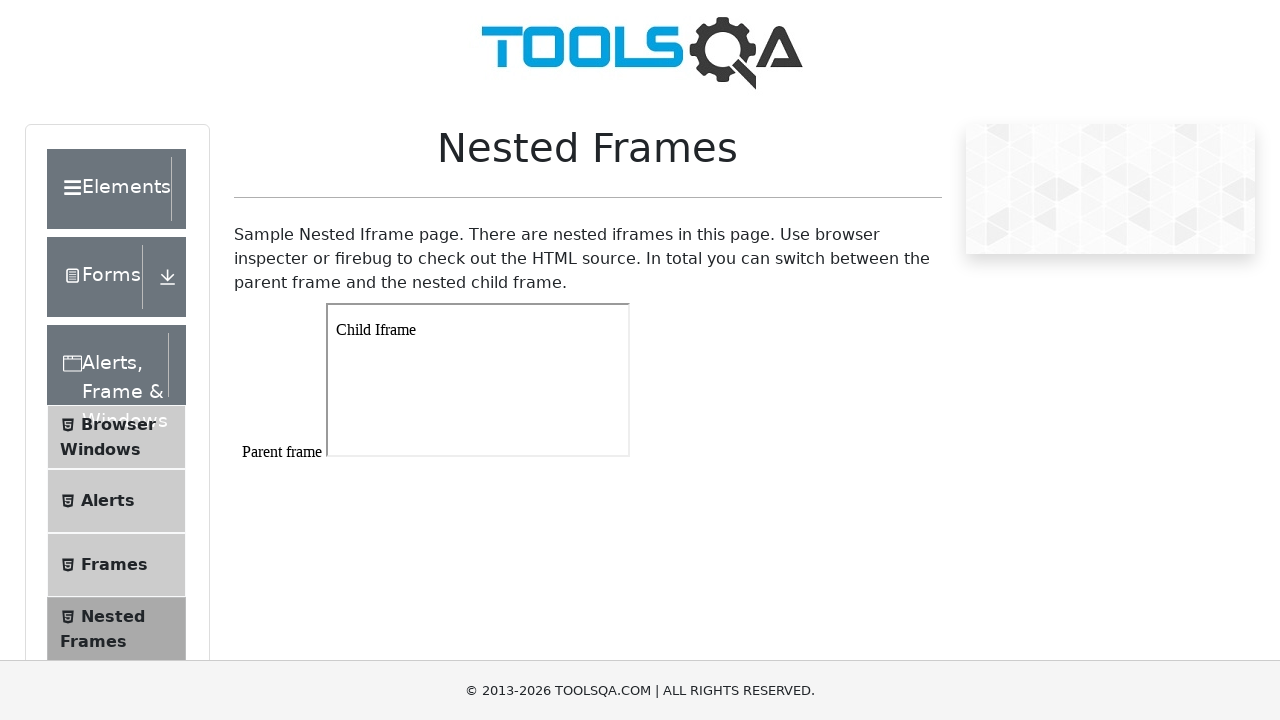

Retrieved text from child frame: 'Child Iframe'
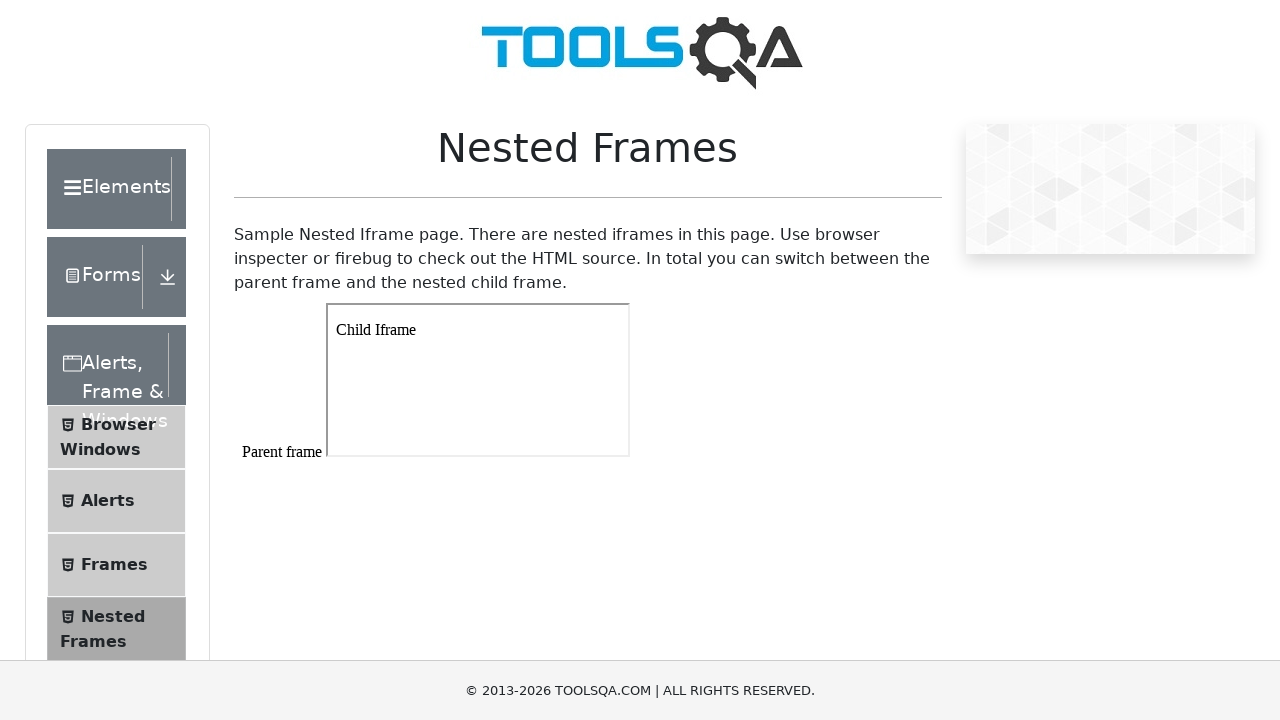

Clicked on header wrapper span element to return to main content at (72, 201) on (//*[@class='header-wrapper']//child::span[@class='pr-1'])[1]
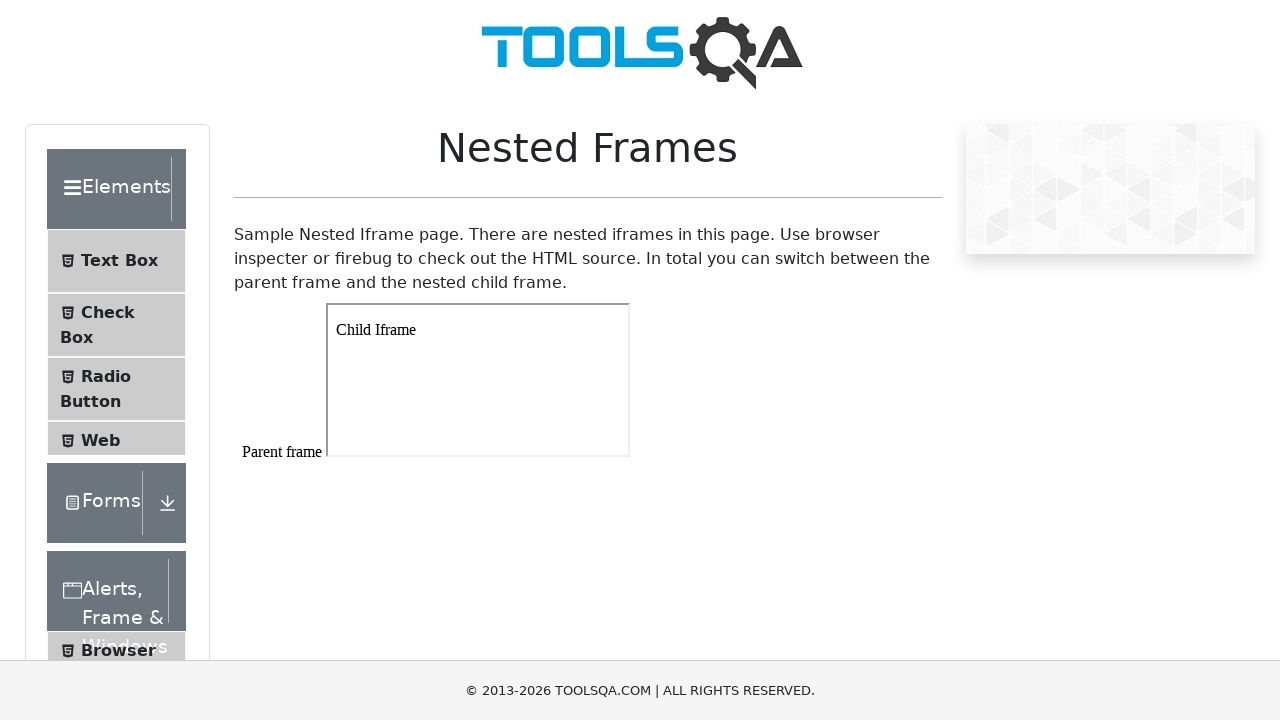

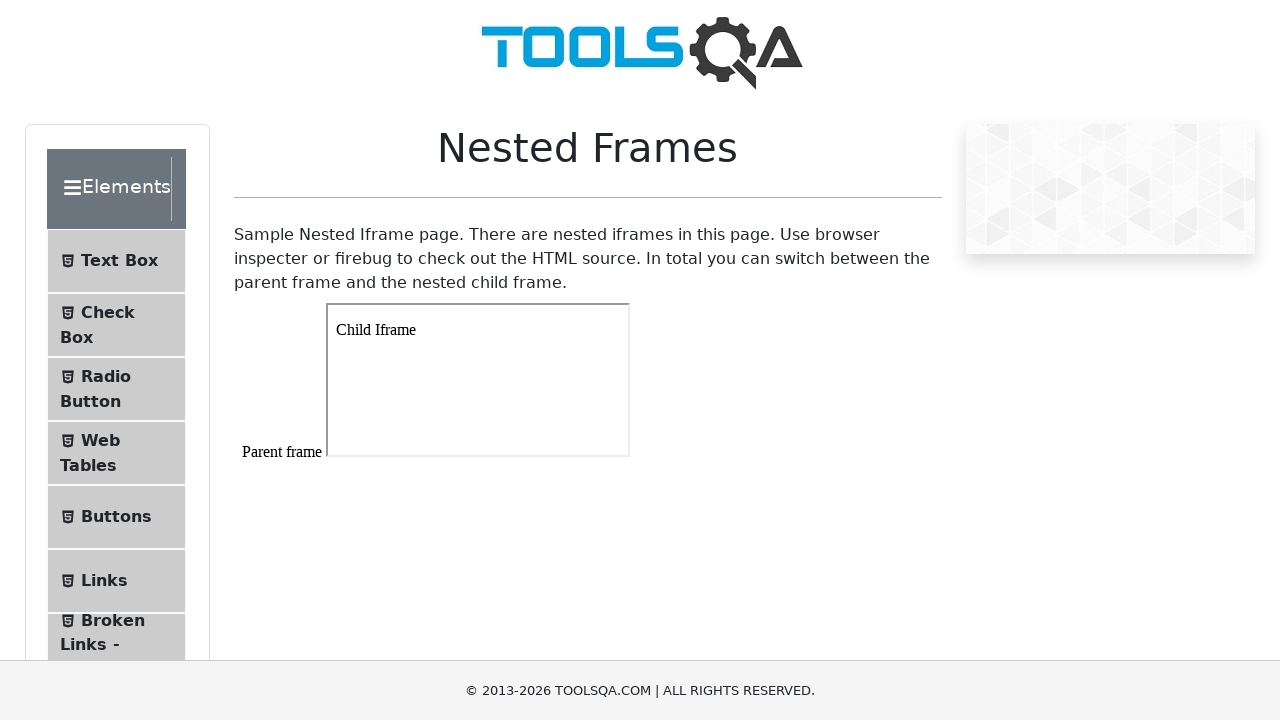